Creates a new employee record, then deletes it using the delete button, and verifies the record no longer appears in search results.

Starting URL: https://editor.datatables.net/

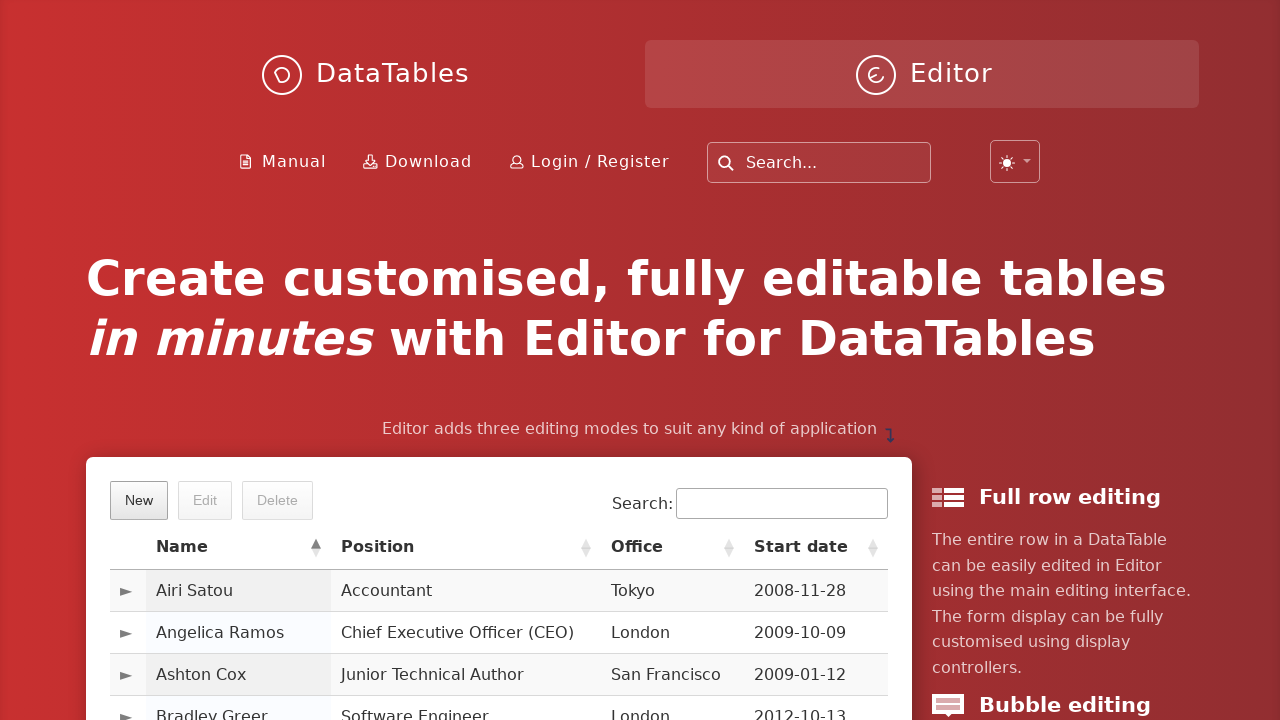

Clicked create button to open new employee form at (139, 500) on xpath=//*[@class='dt-button buttons-create']
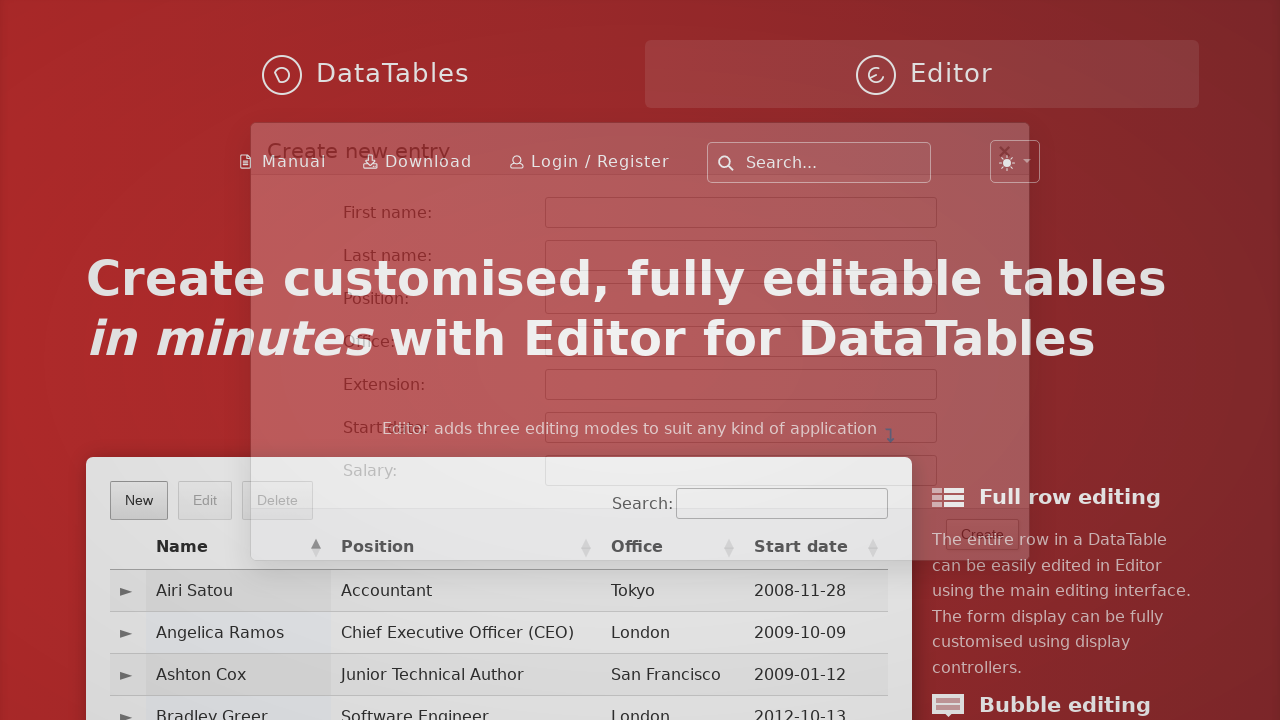

Filled first name field with 'Ayca' on input#DTE_Field_first_name
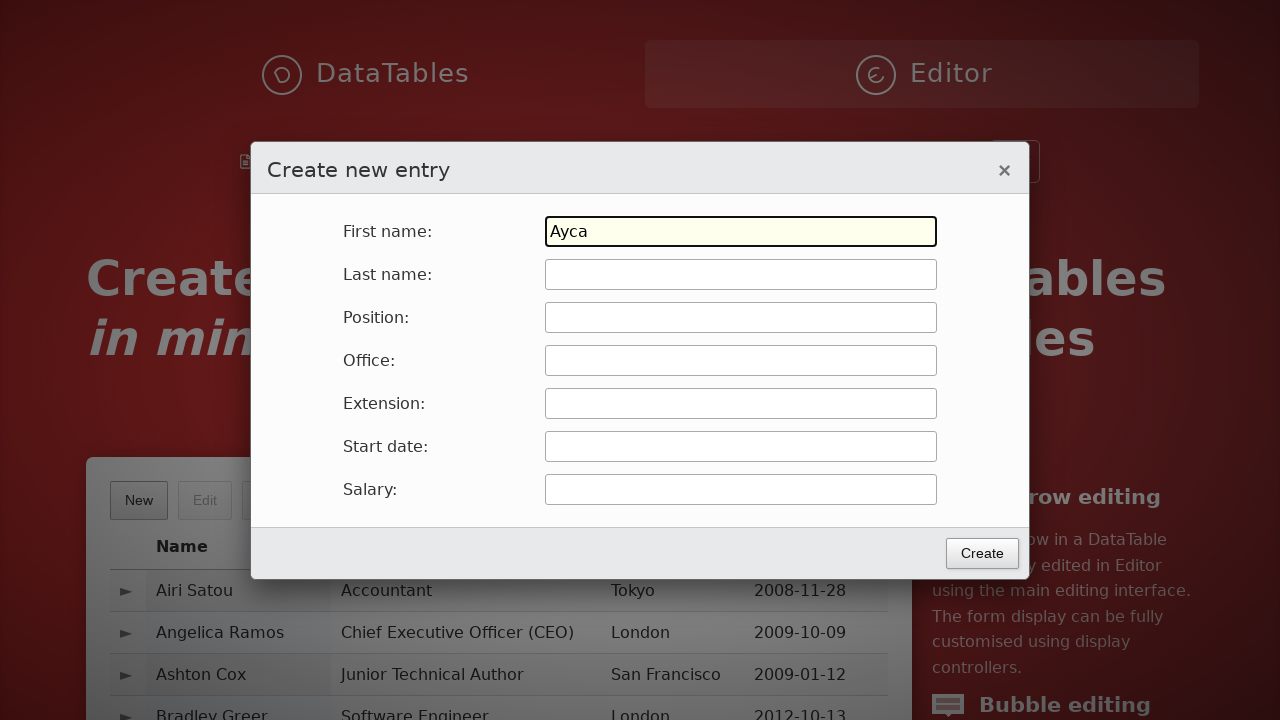

Pressed Tab to move to next field on input#DTE_Field_first_name
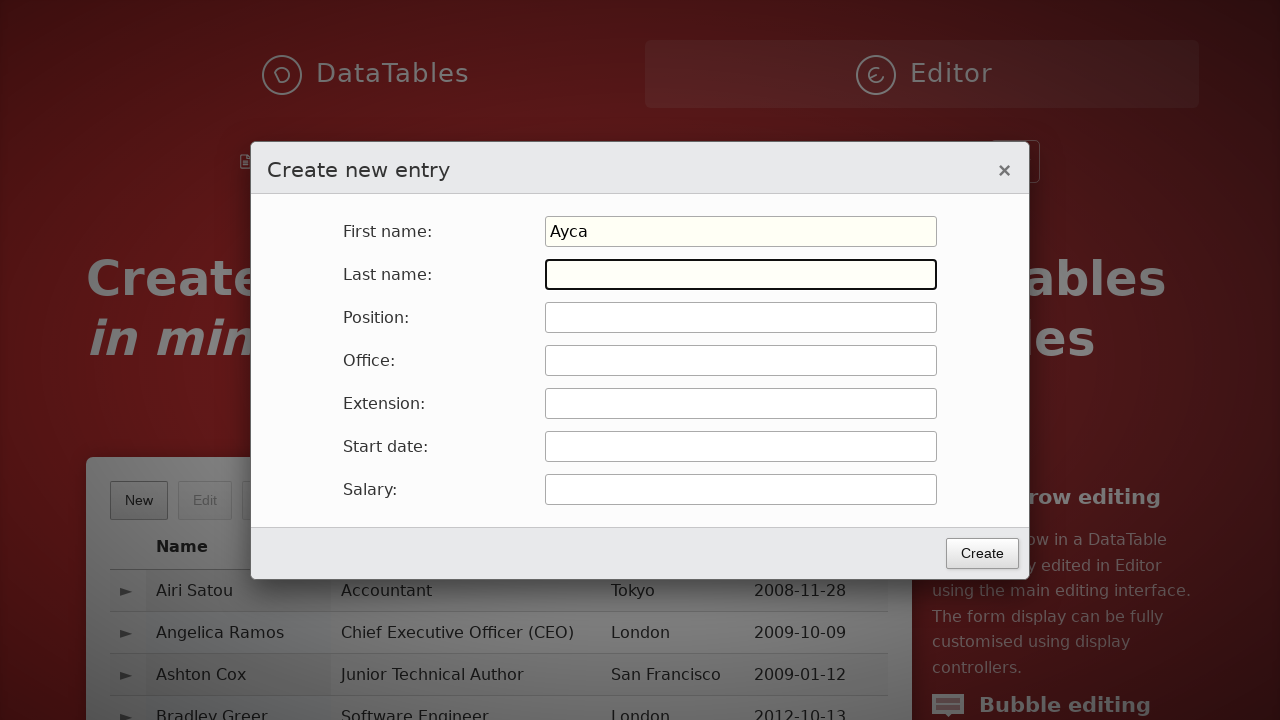

Filled last name field with 'Can' on input#DTE_Field_last_name
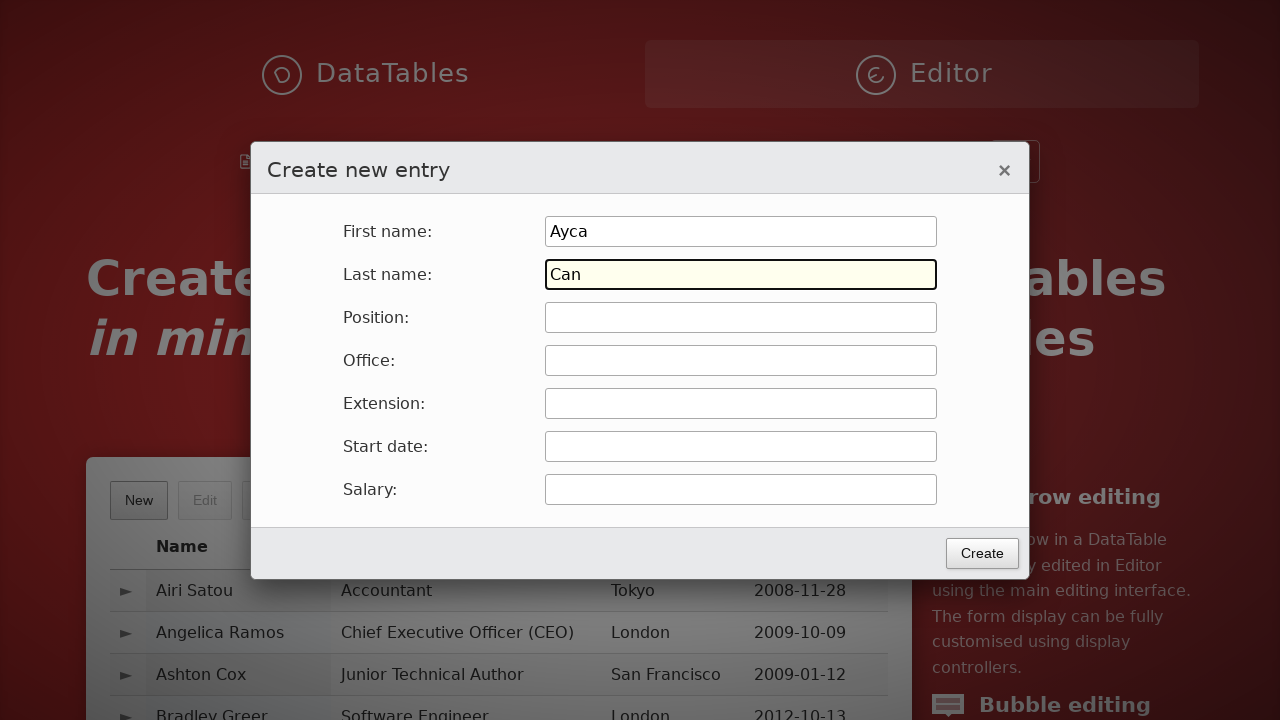

Pressed Tab to move to next field on input#DTE_Field_last_name
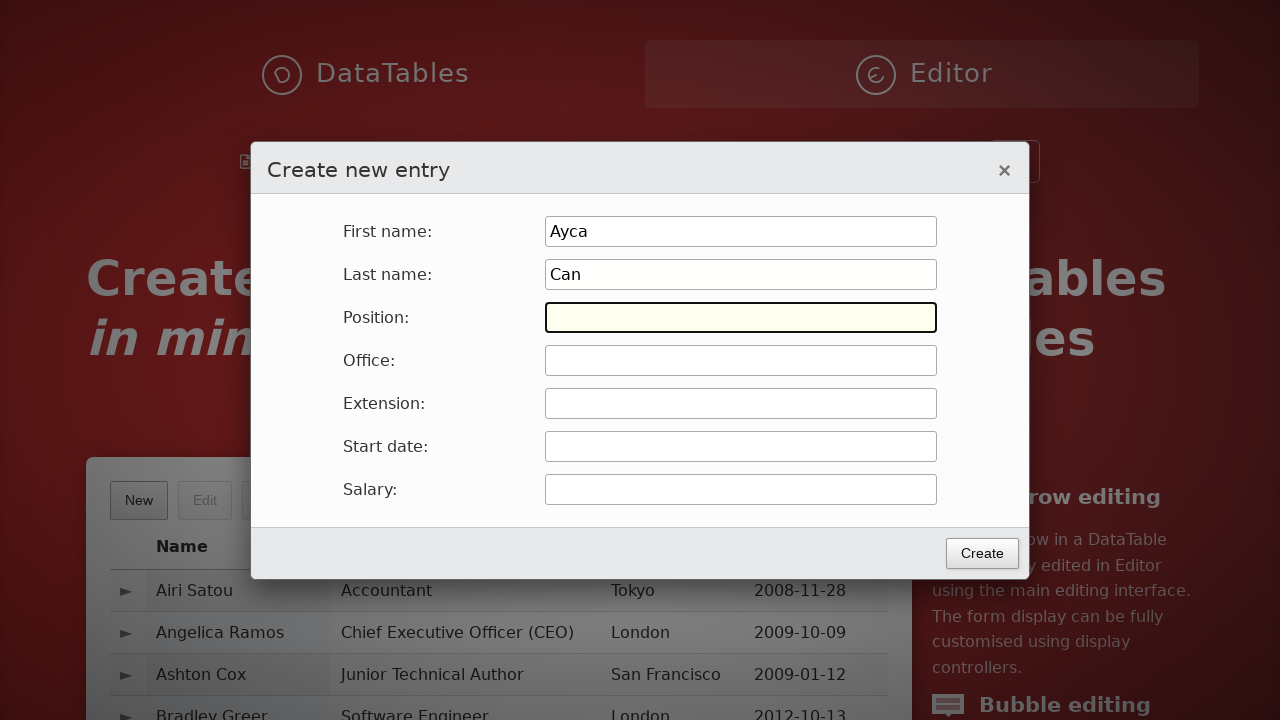

Filled position field with 'Developer' on input#DTE_Field_position
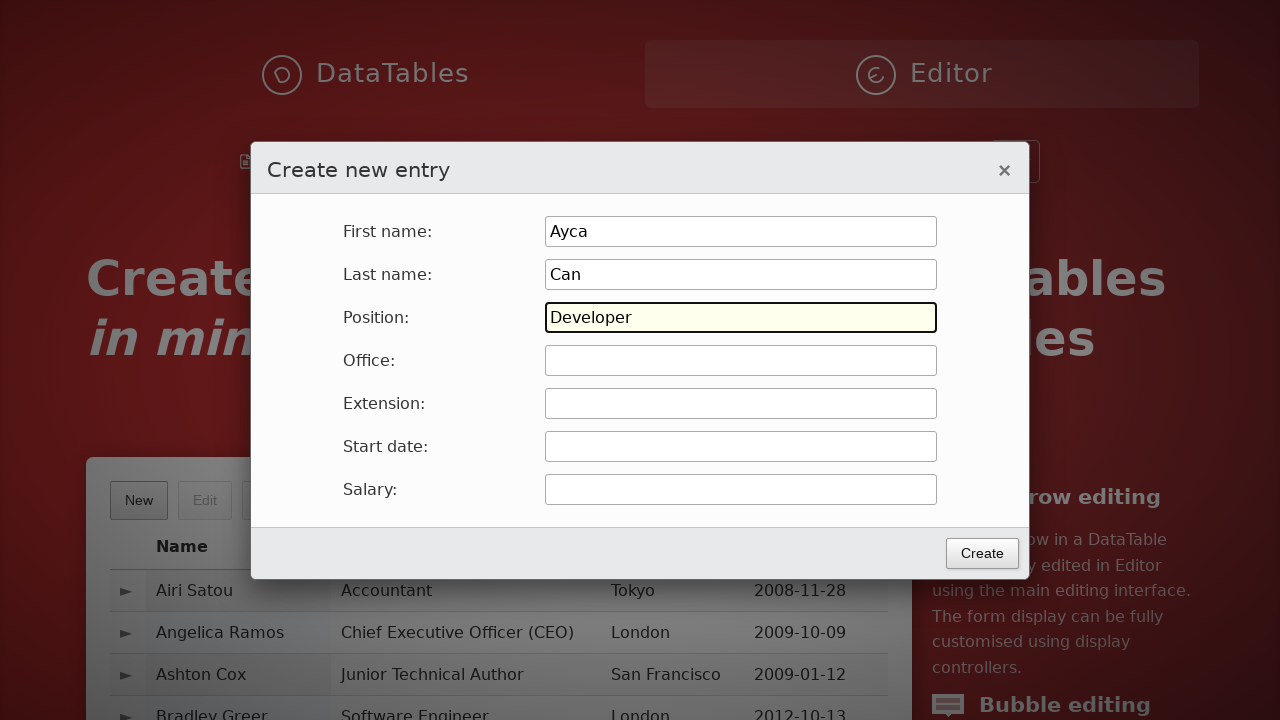

Pressed Tab to move to next field on input#DTE_Field_position
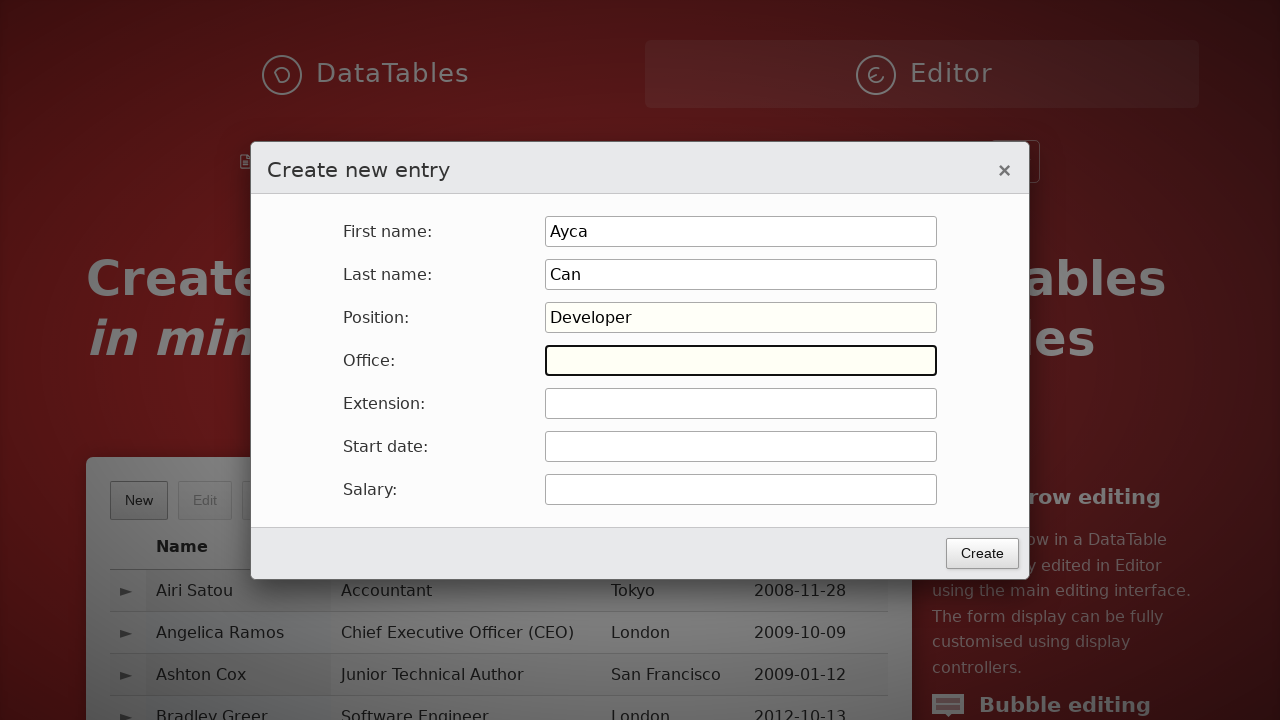

Filled office field with 'New York' on input#DTE_Field_office
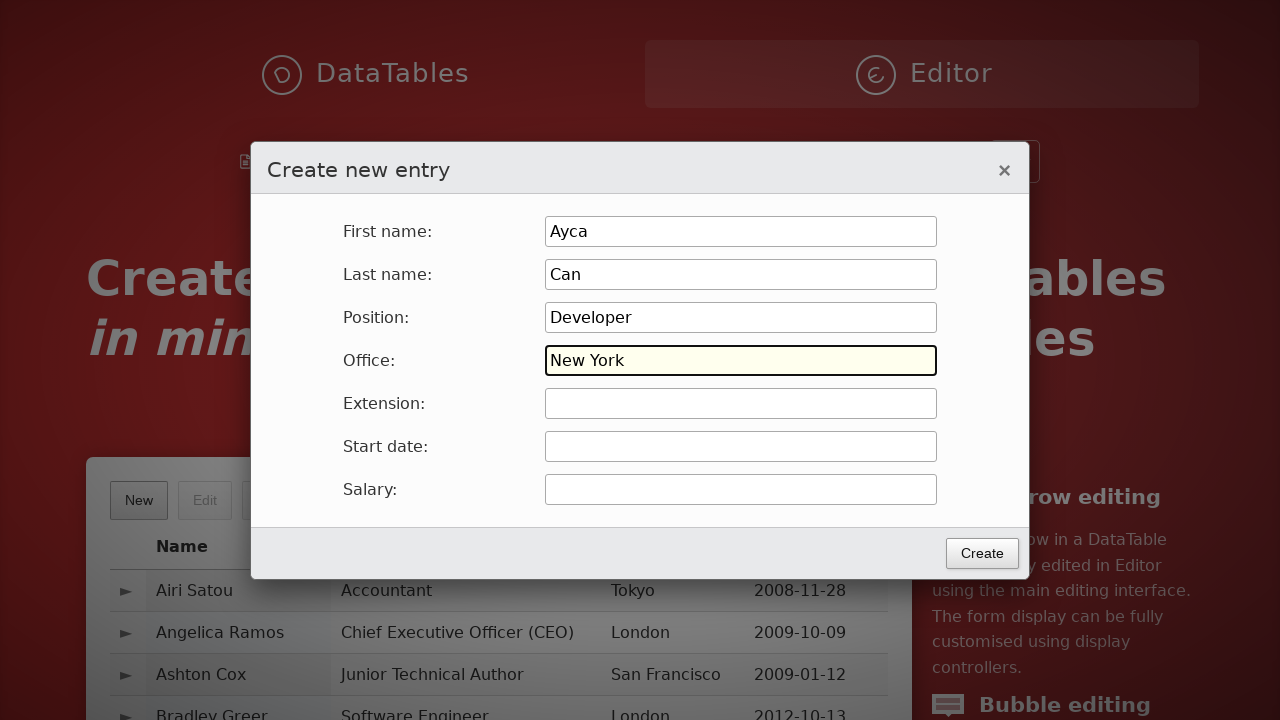

Pressed Tab to move to next field on input#DTE_Field_office
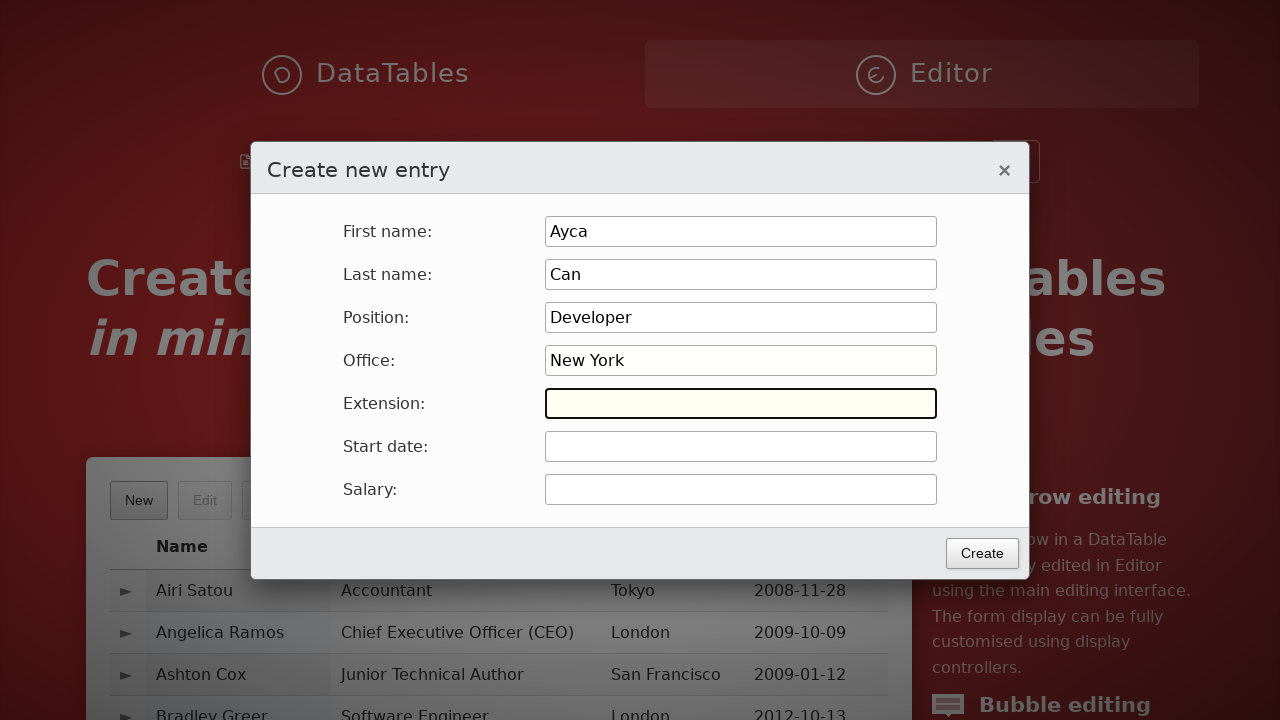

Filled extension field with '1234' on input#DTE_Field_extn
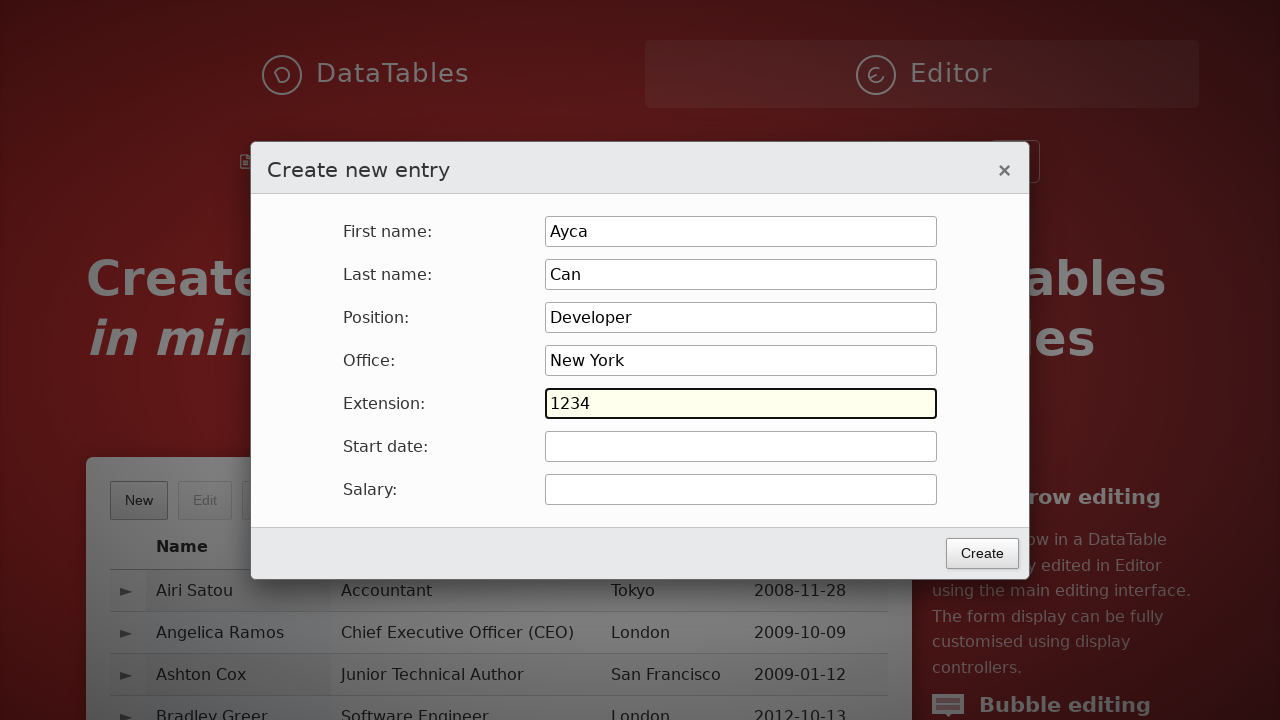

Pressed Tab to move to next field on input#DTE_Field_extn
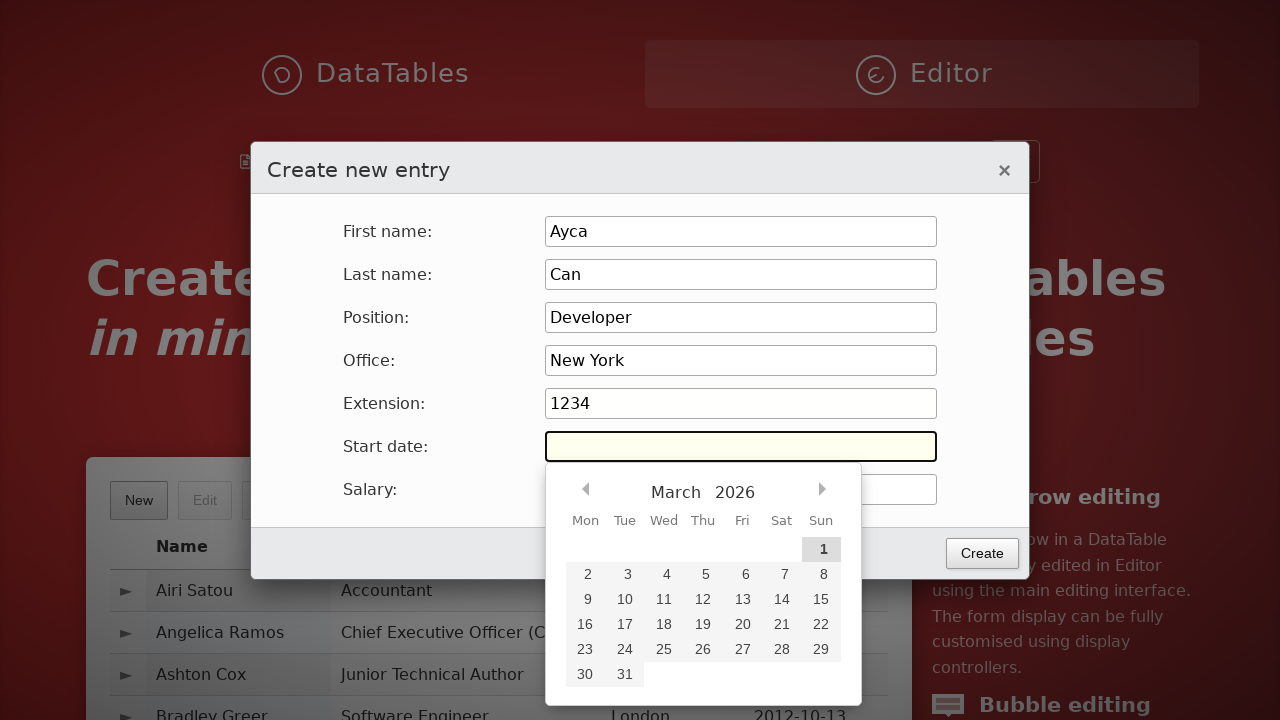

Filled start date field with '2022-12-13' on input#DTE_Field_start_date
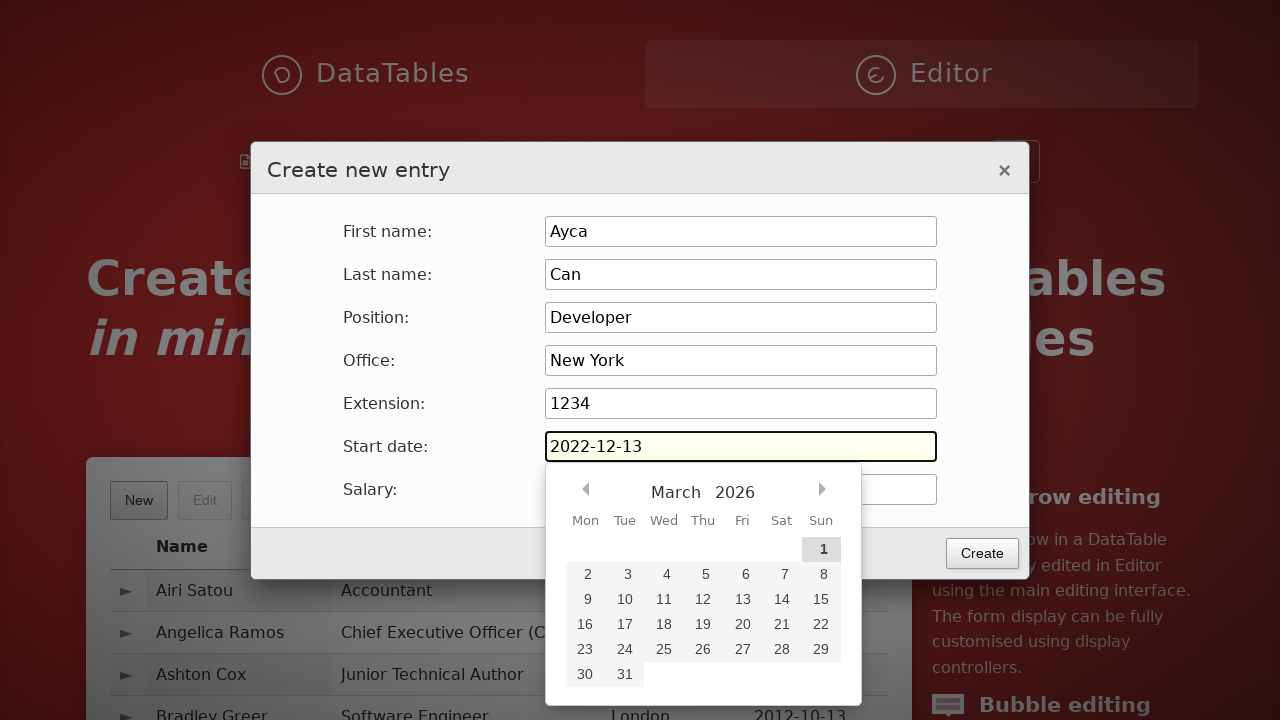

Pressed Tab to move to next field on input#DTE_Field_start_date
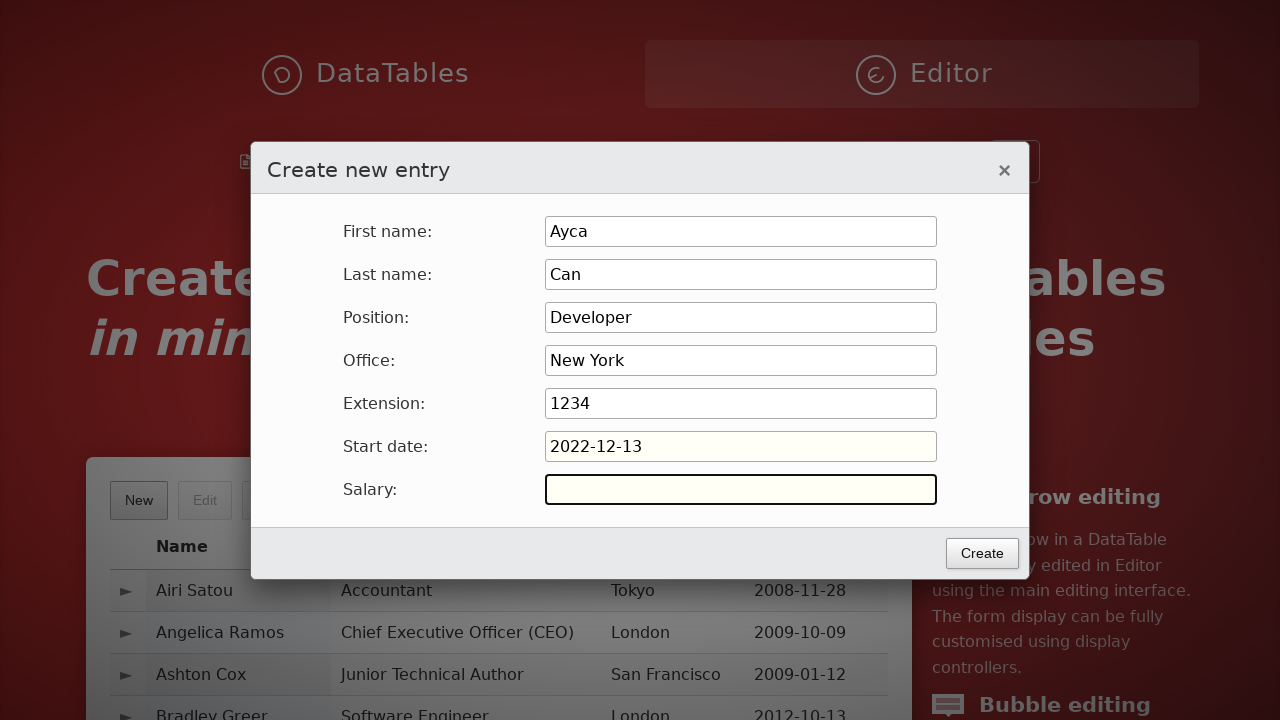

Filled salary field with '56000' on input#DTE_Field_salary
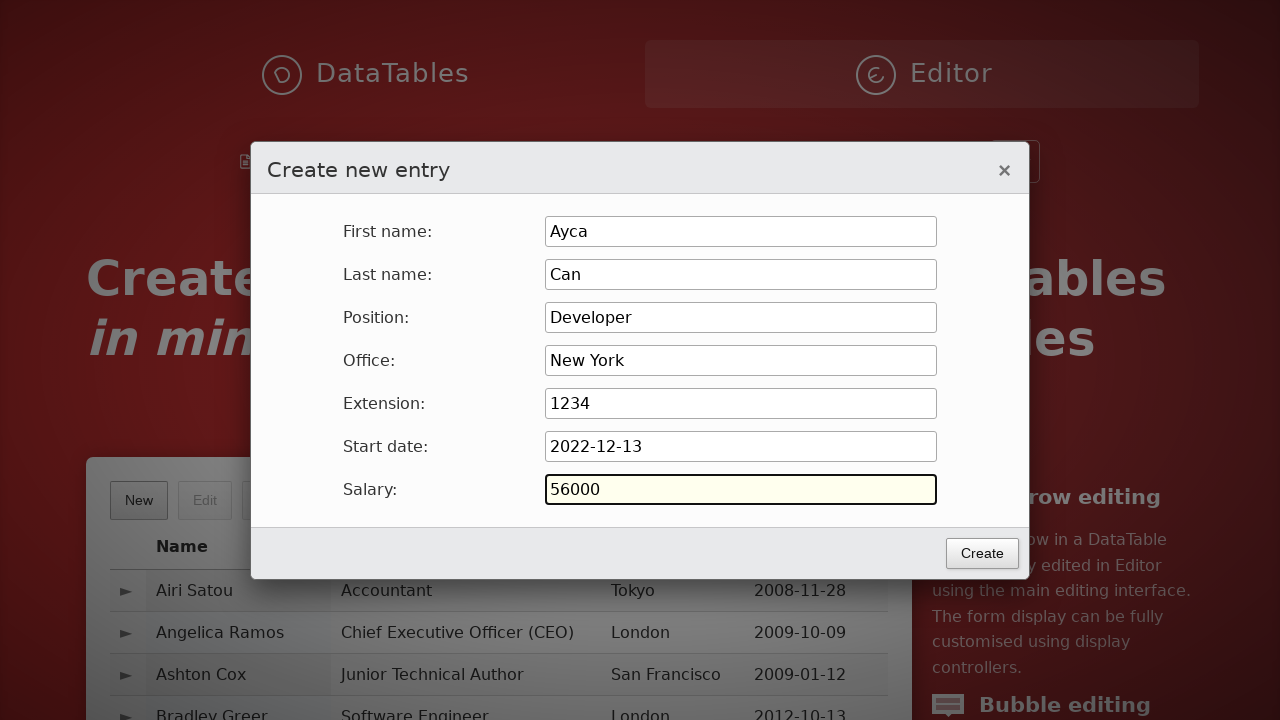

Pressed Enter to submit the form on input#DTE_Field_salary
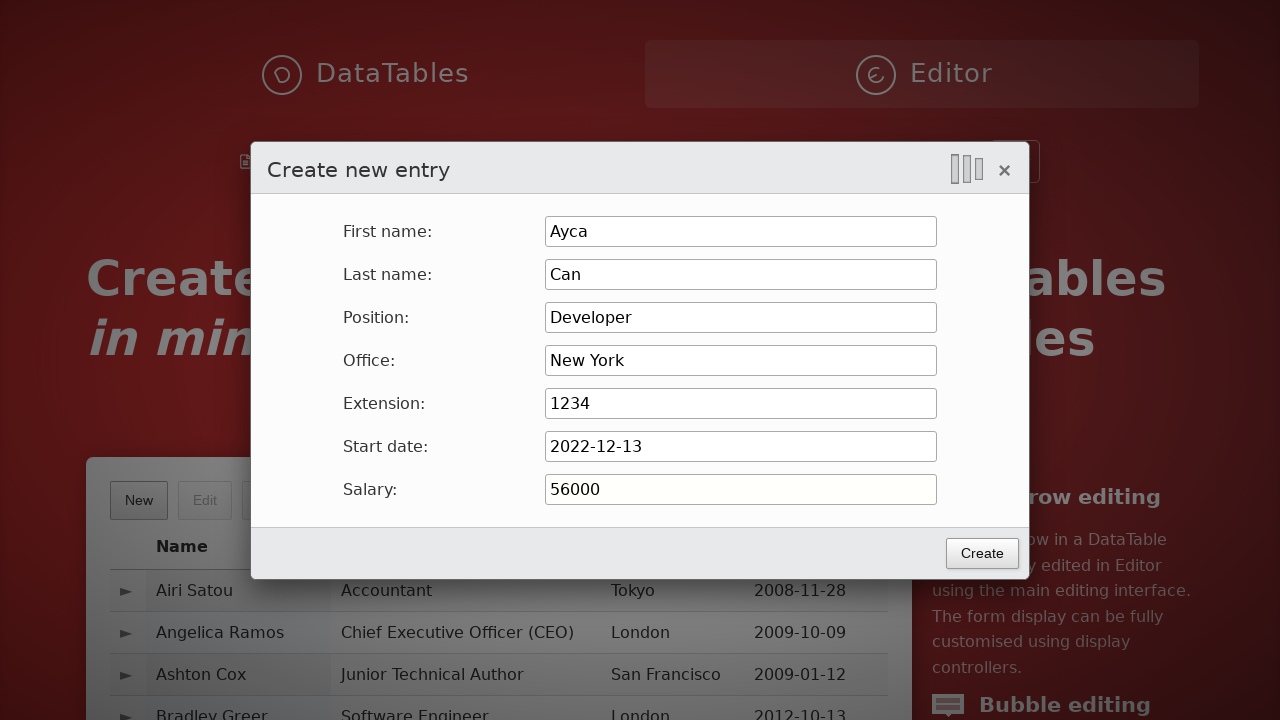

Waited for new employee record 'Ayca Can' to appear in table
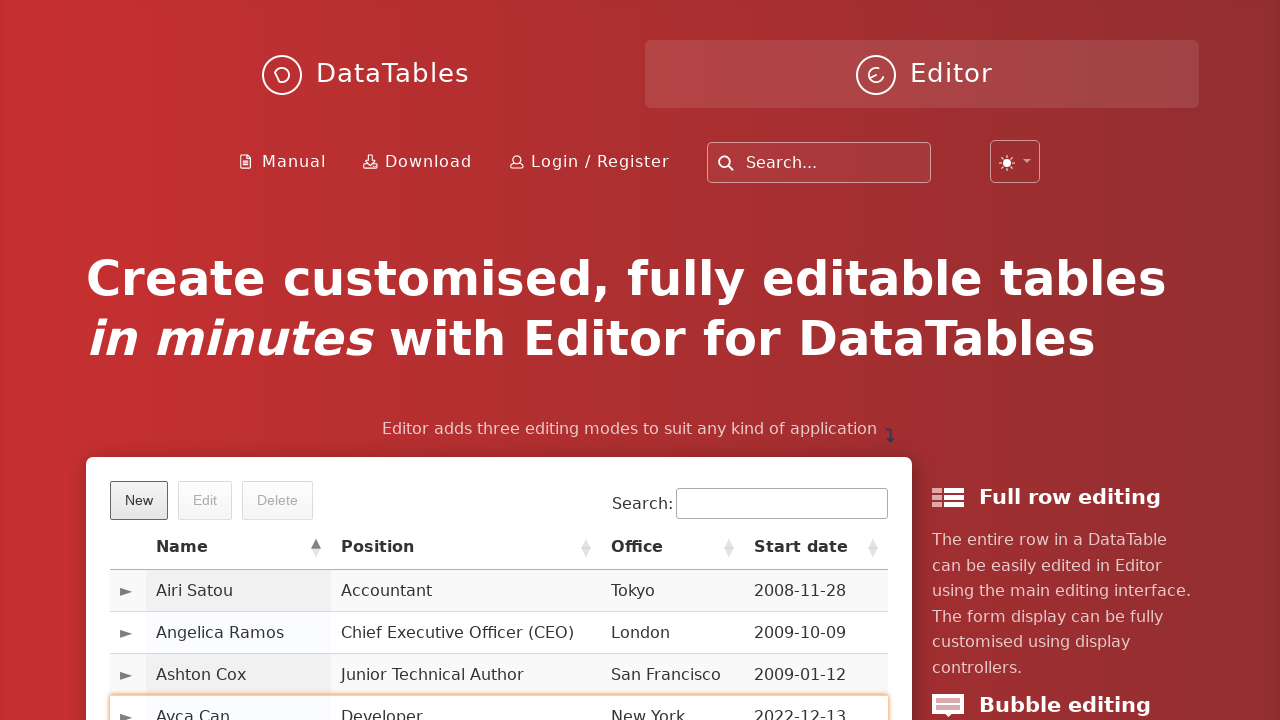

Clicked on the 'Ayca Can' record to select it at (239, 699) on xpath=//*[text()='Ayca Can']
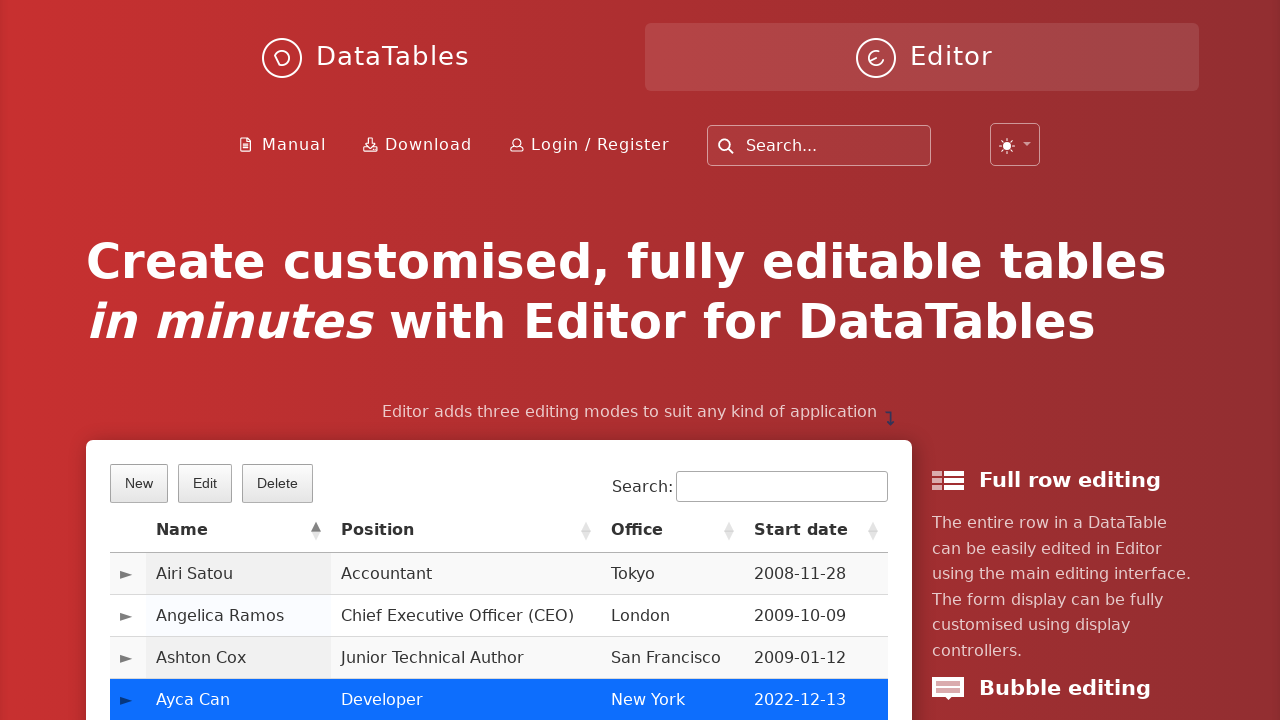

Clicked delete button to delete selected record at (277, 483) on xpath=//*[@class='dt-button buttons-selected buttons-remove']
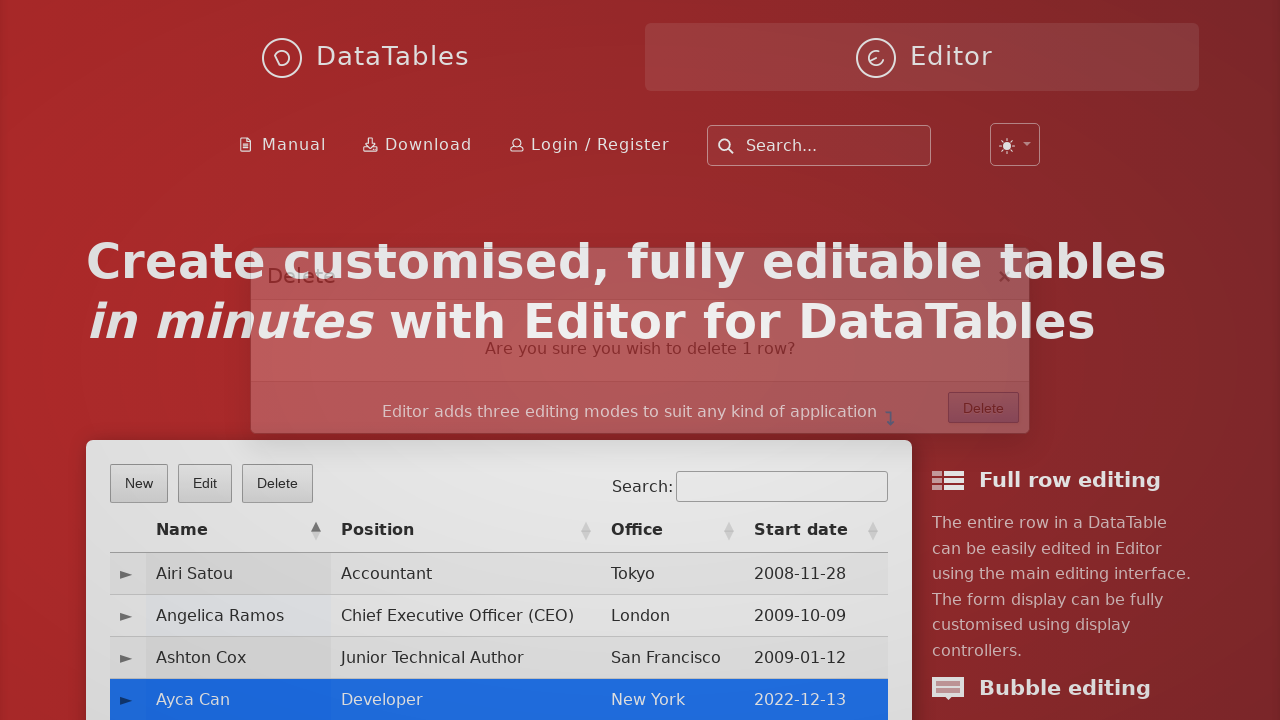

Clicked confirmation button to confirm deletion at (984, 427) on xpath=//*[@class='btn']
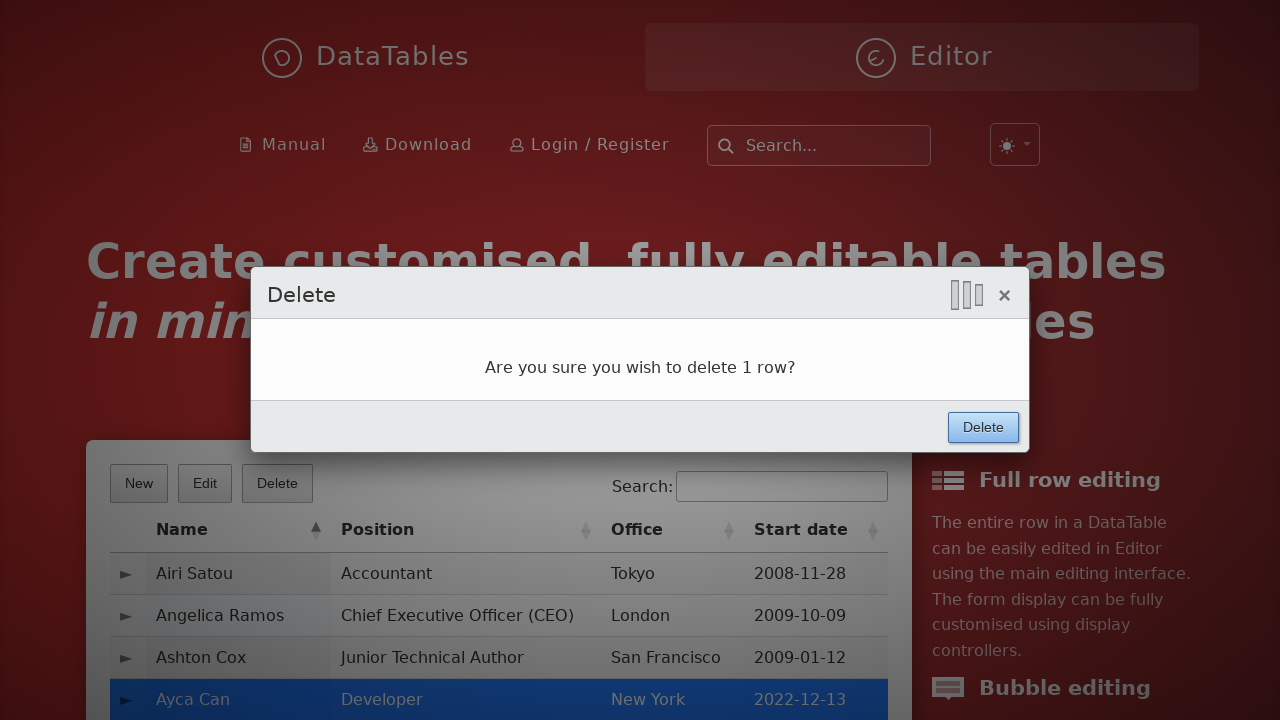

Searched for deleted employee 'Ayca Can' in search field on input[type='search']
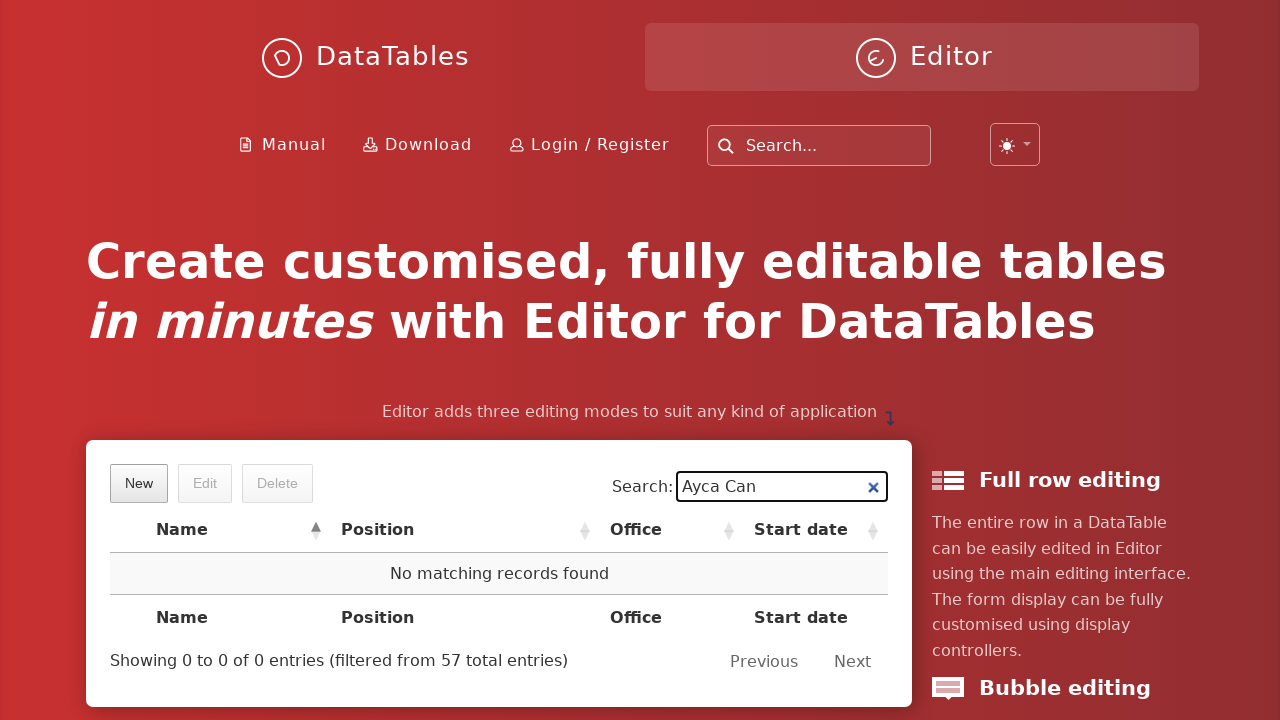

Verified that deleted record no longer appears in search results
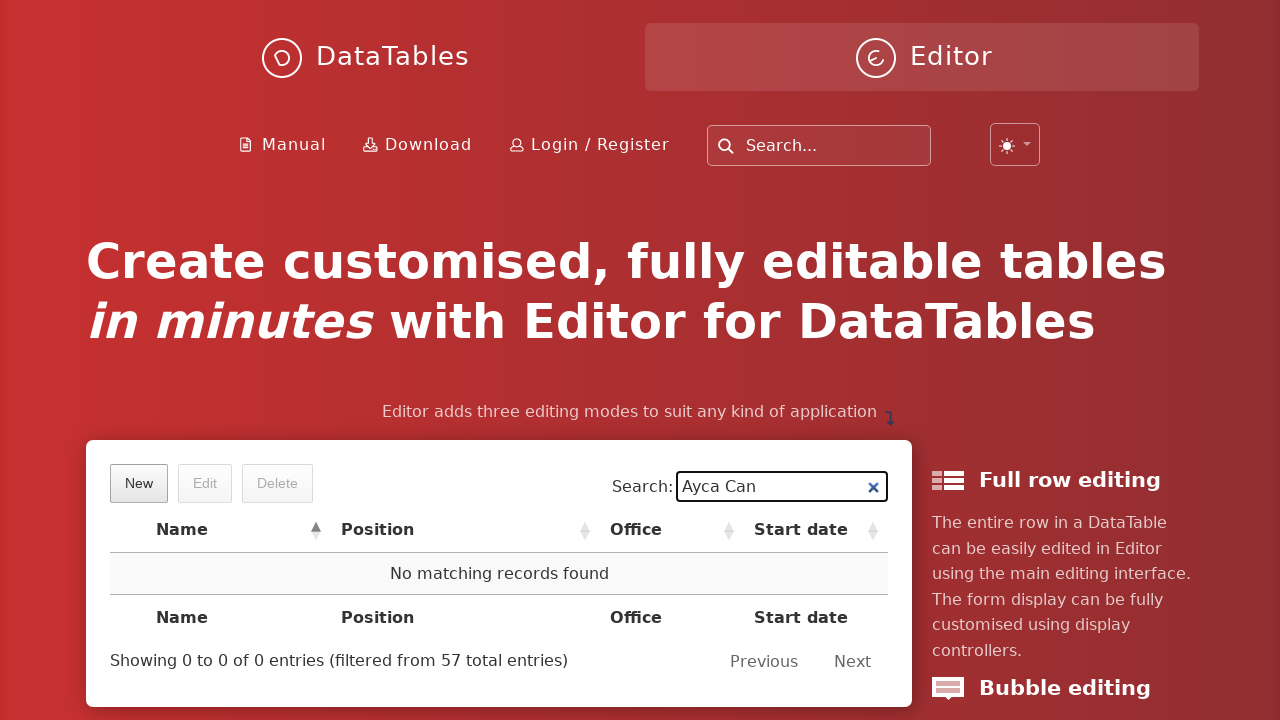

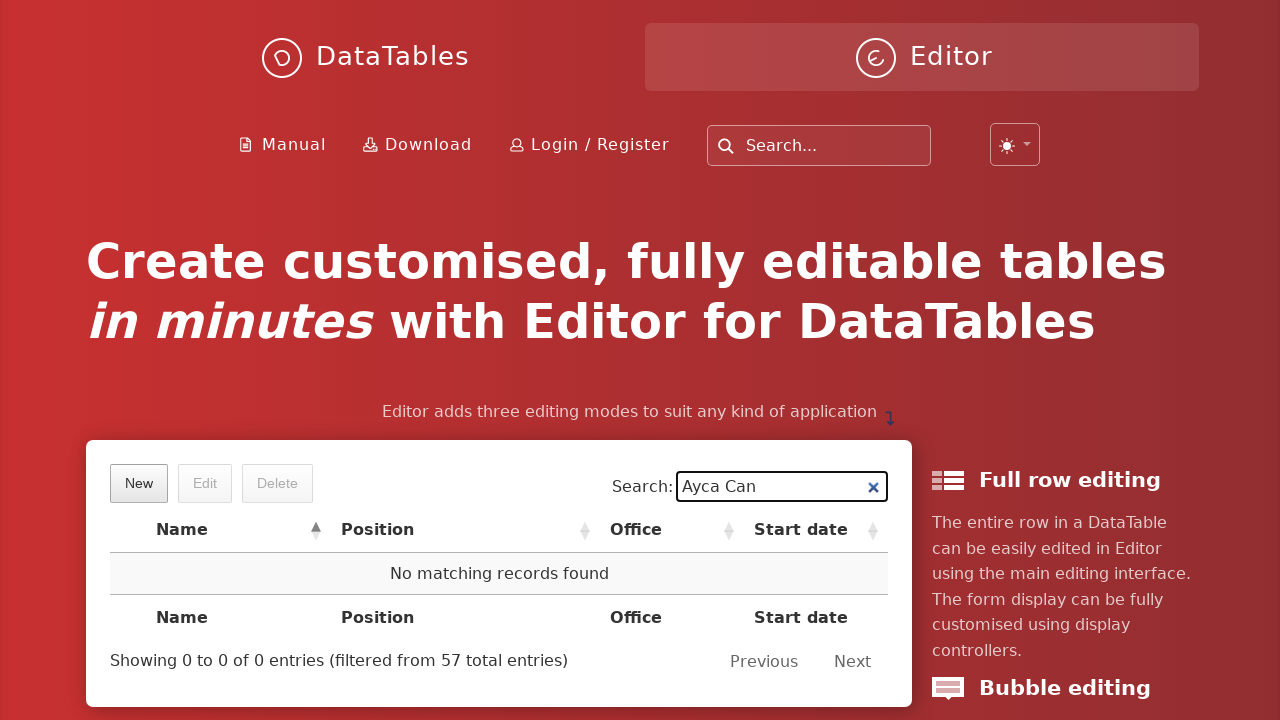